Tests removing a person from the employee list and then resetting the list to its original state.

Starting URL: https://kristinek.github.io/site/tasks/list_of_people

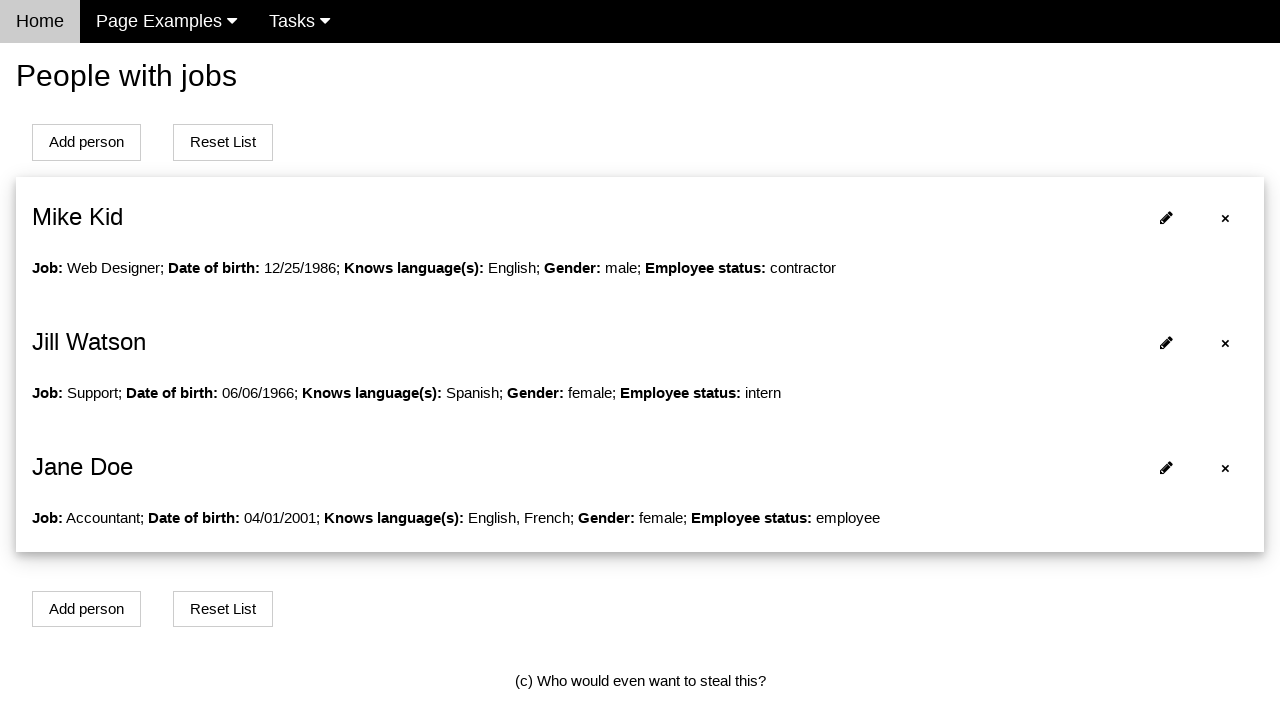

Navigated to the employee list page
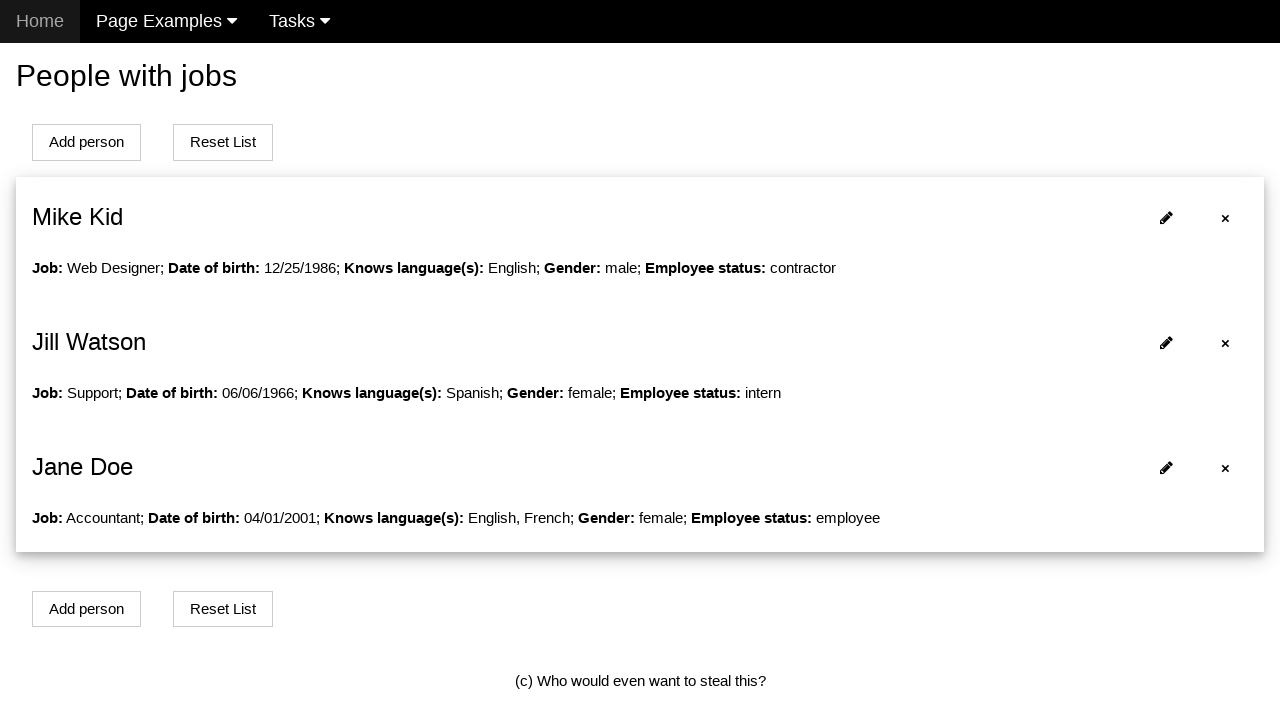

Clicked remove button for person 1 at (1226, 343) on #person1 > span:nth-child(1)
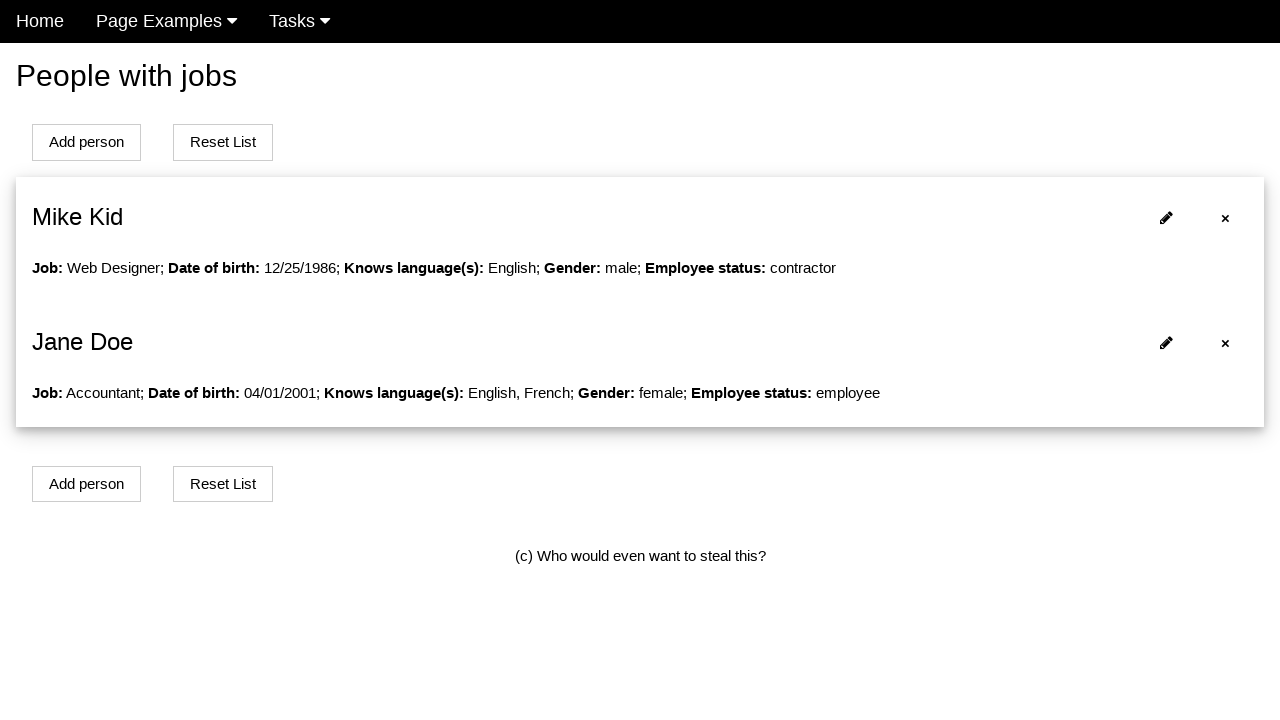

Clicked reset button to restore the original employee list at (223, 142) on button.w3-btn:nth-child(3)
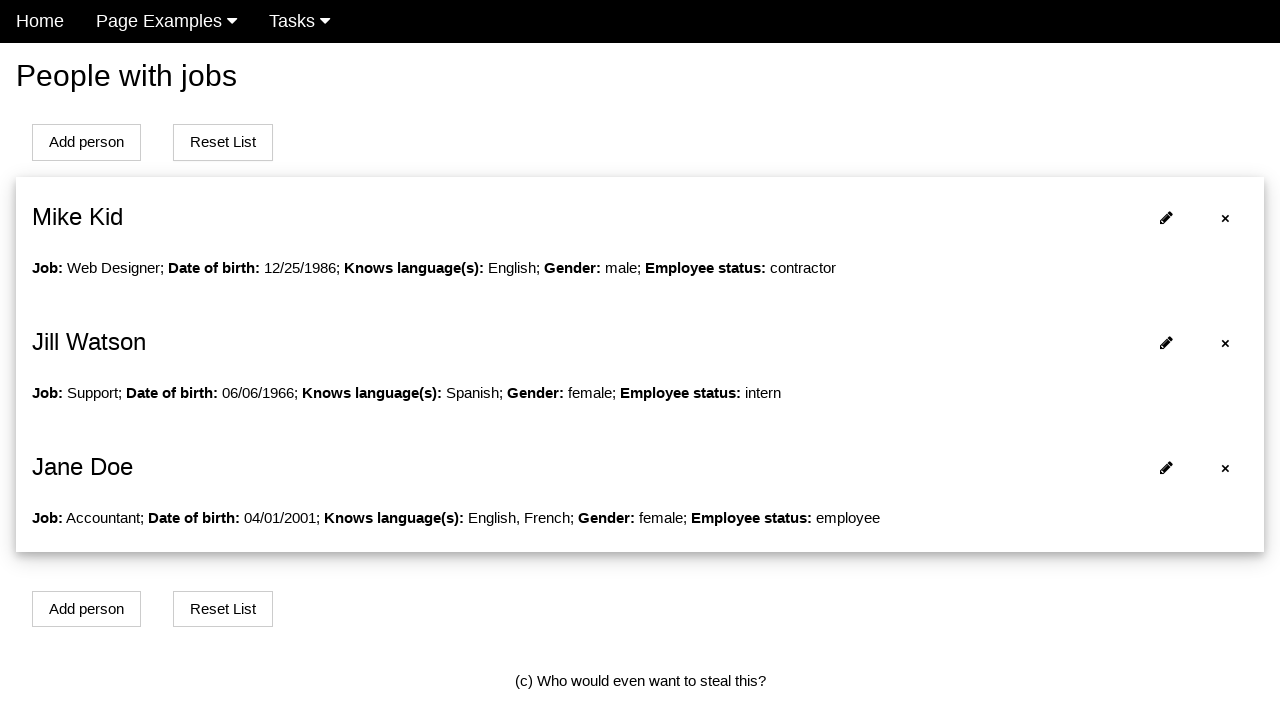

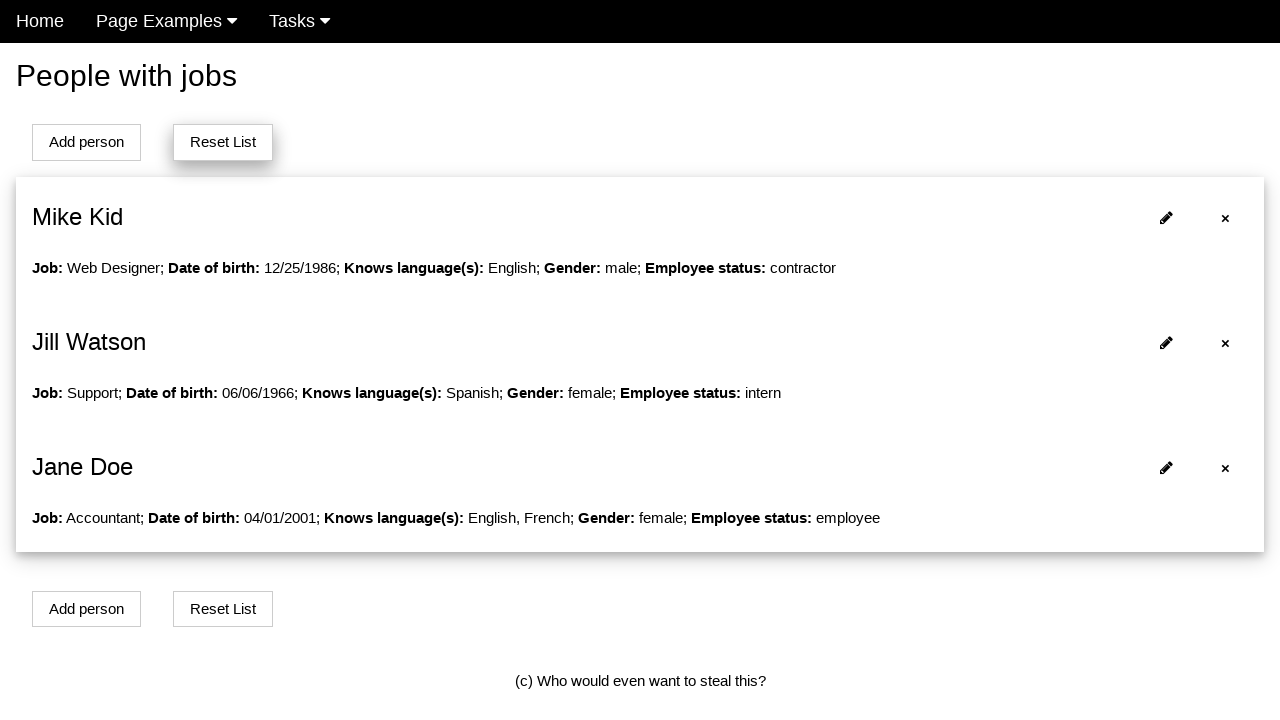